Tests iframe interaction by switching to an iframe, selecting a dropdown option, then switching back to the main frame to fill a text field

Starting URL: https://www.hyrtutorials.com/p/frames-practice.html

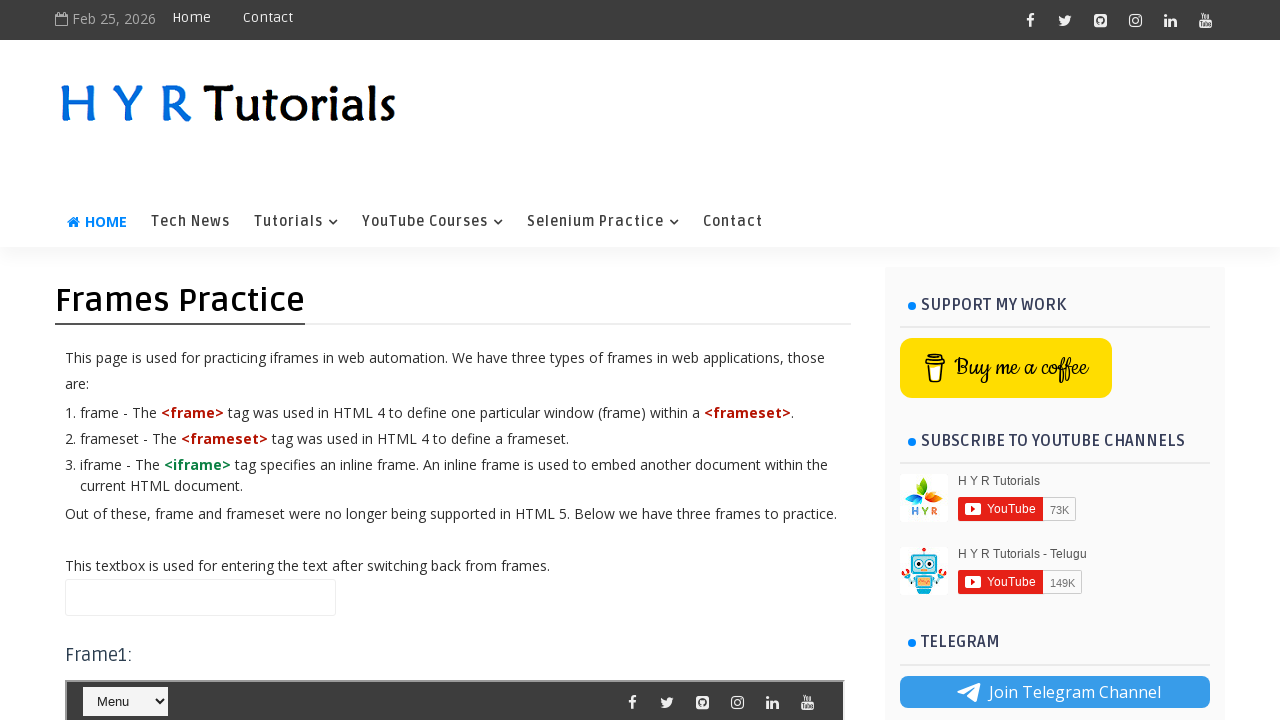

Located iframe with id 'frm1'
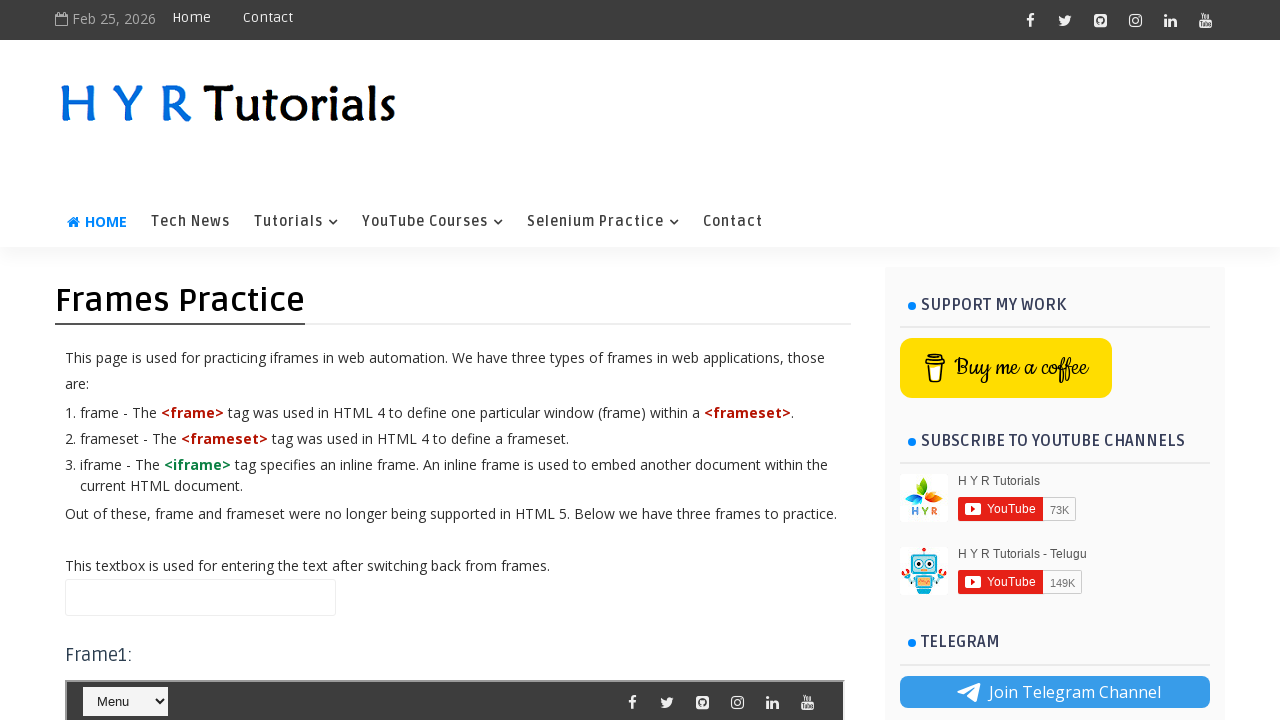

Selected second dropdown option in iframe course field on #frm1 >> internal:control=enter-frame >> #course
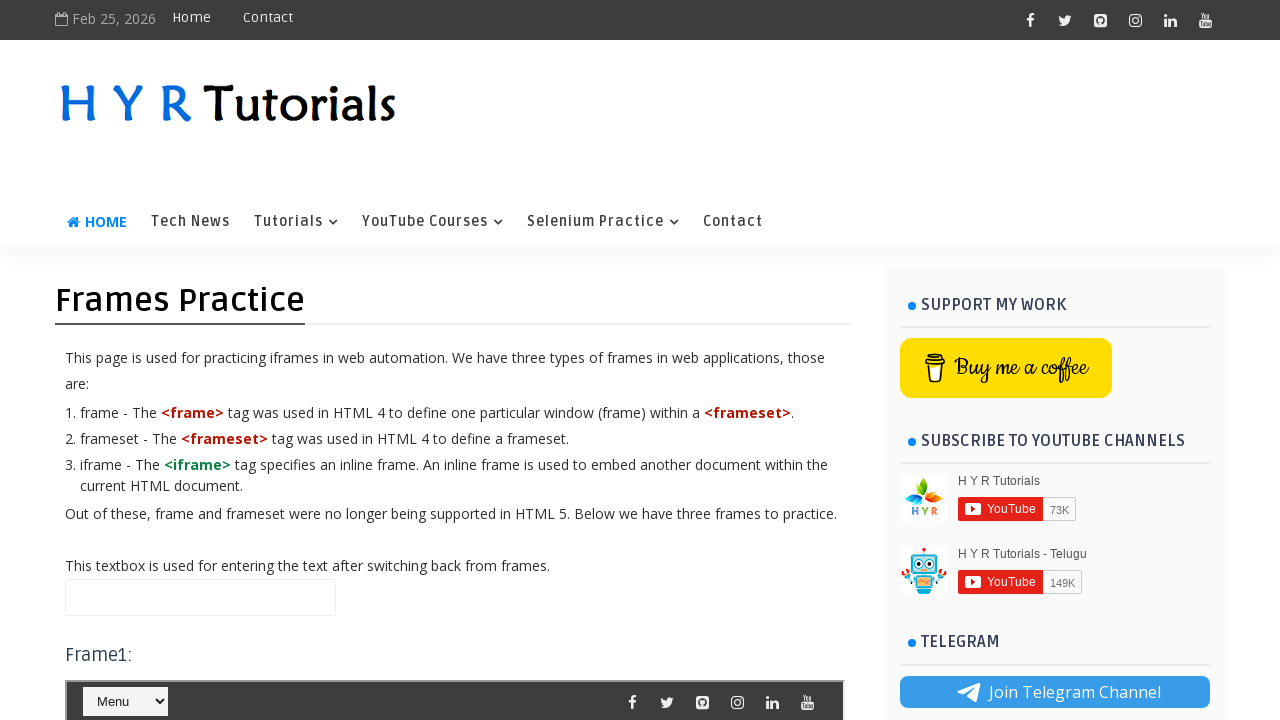

Filled name field with 'hello' in main frame on #name
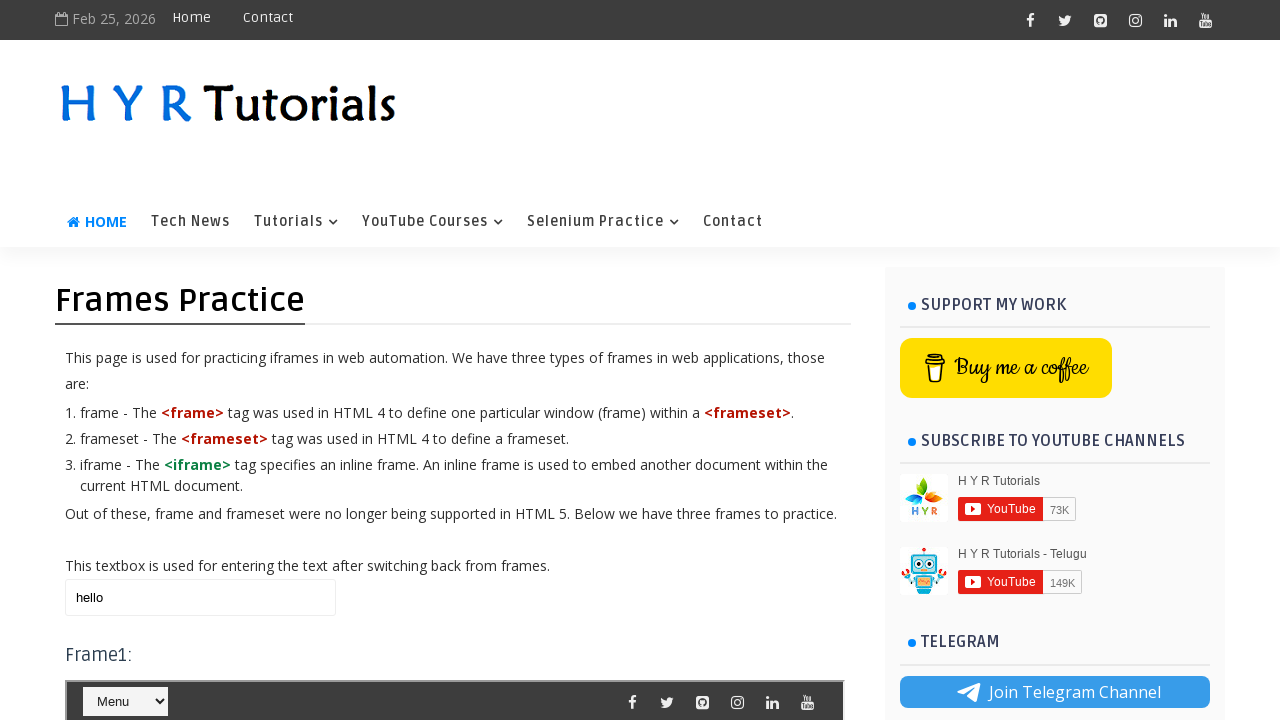

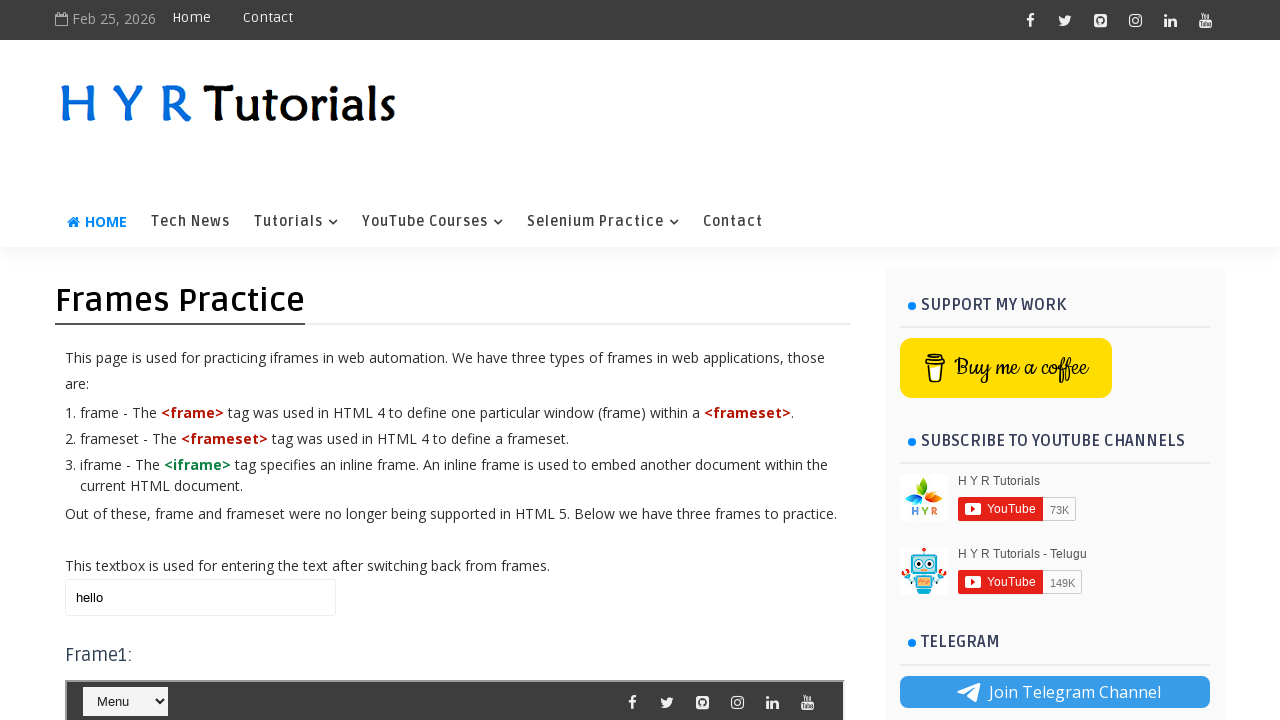